Tests a simple form demo by filling an input field with a message, clicking a button to display it, and verifying the displayed text matches the input.

Starting URL: https://www.lambdatest.com/selenium-playground/simple-form-demo

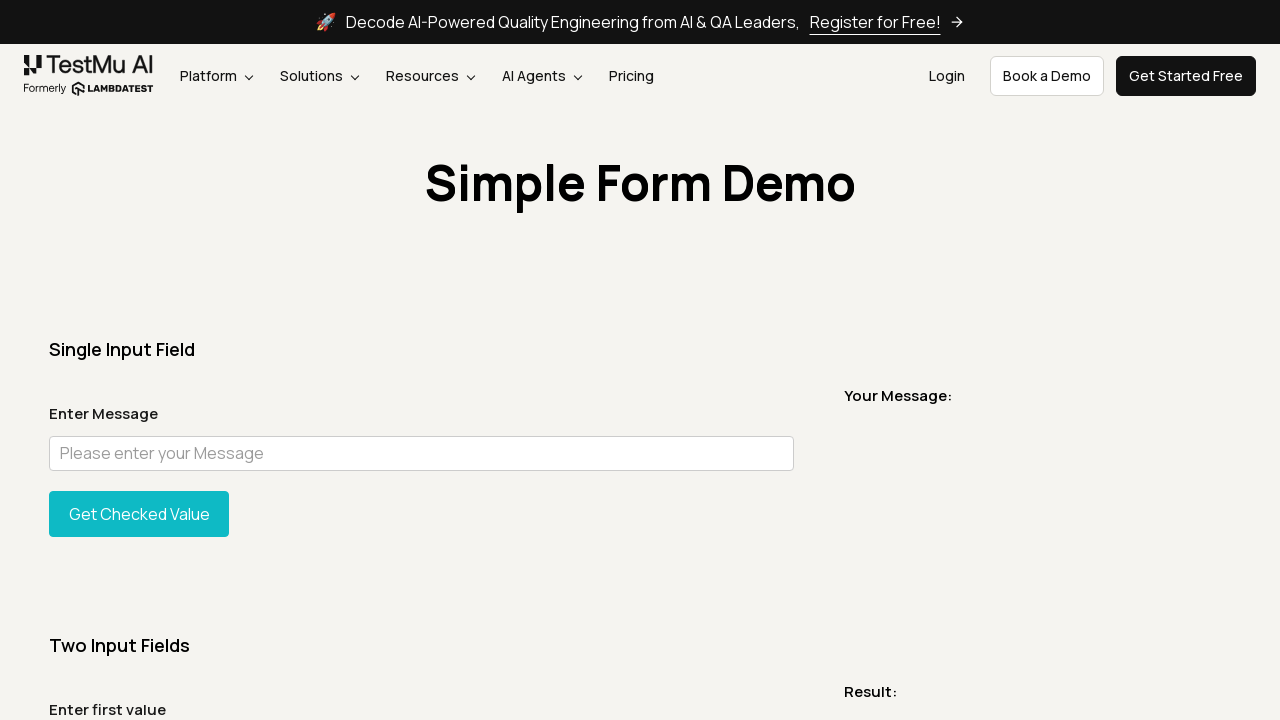

Filled user message input field with test message on input#user-message
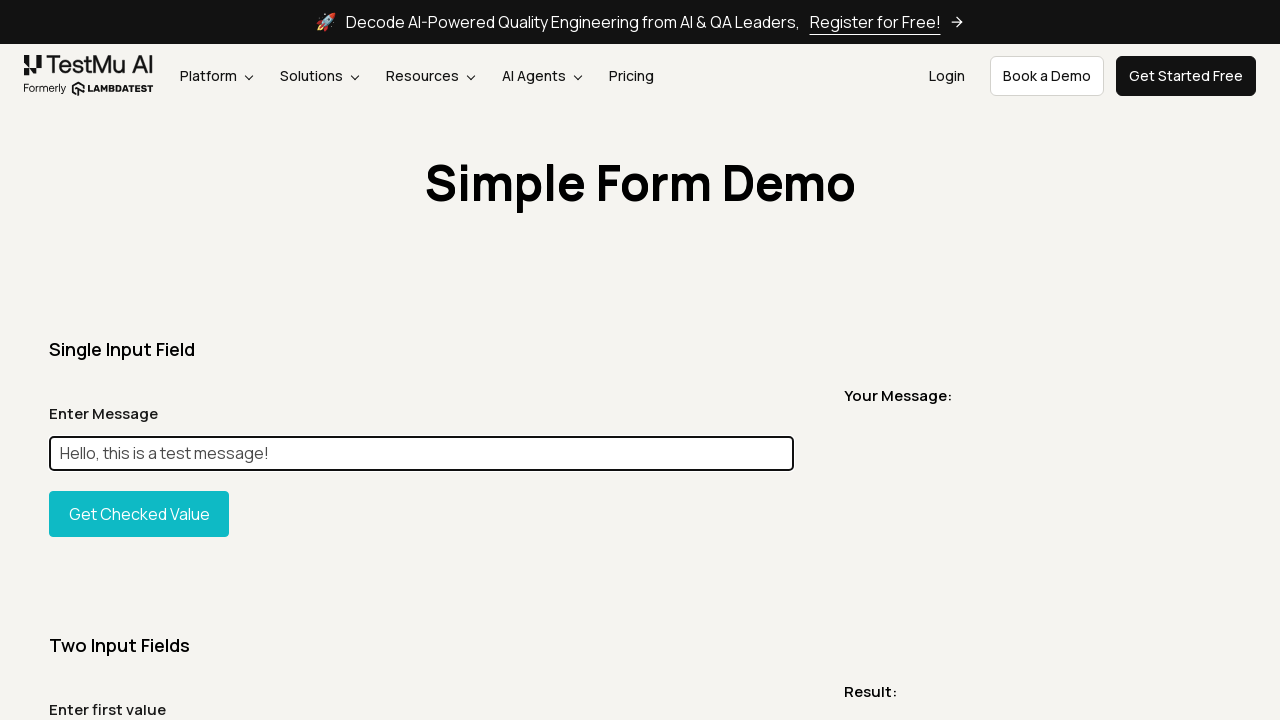

Clicked 'Show Input' button to display the message at (139, 514) on #showInput
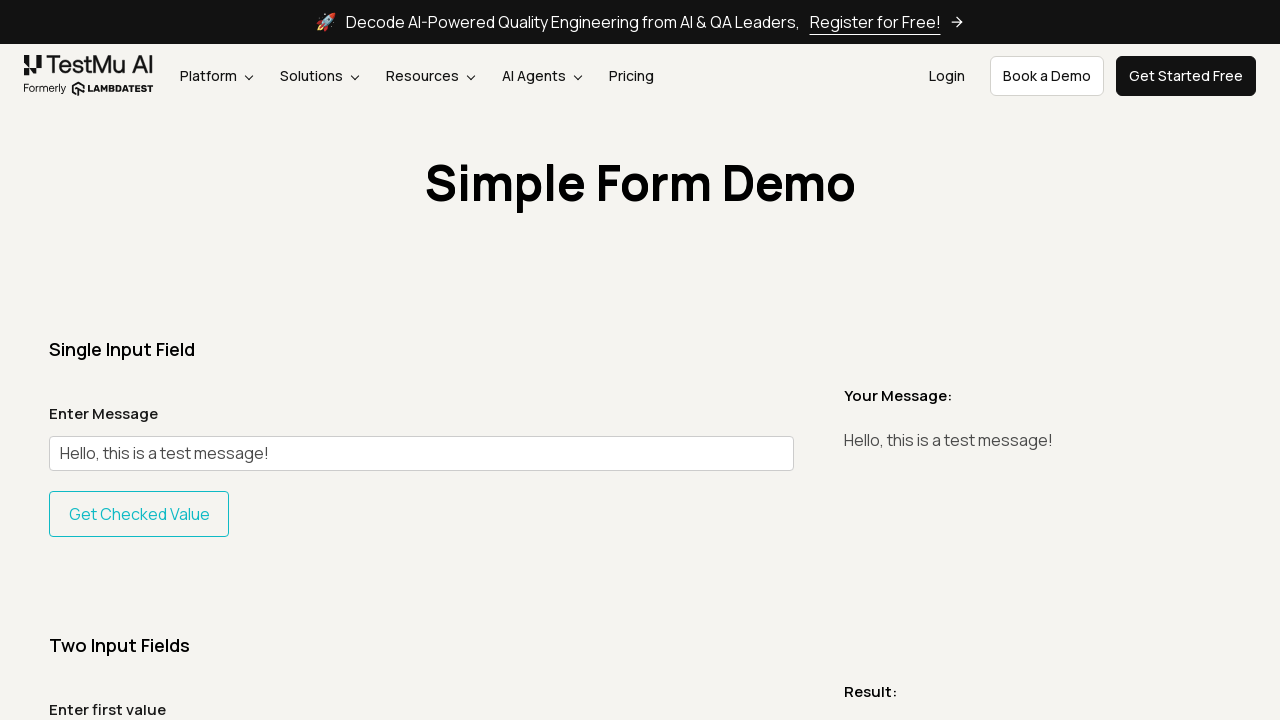

Message display element loaded
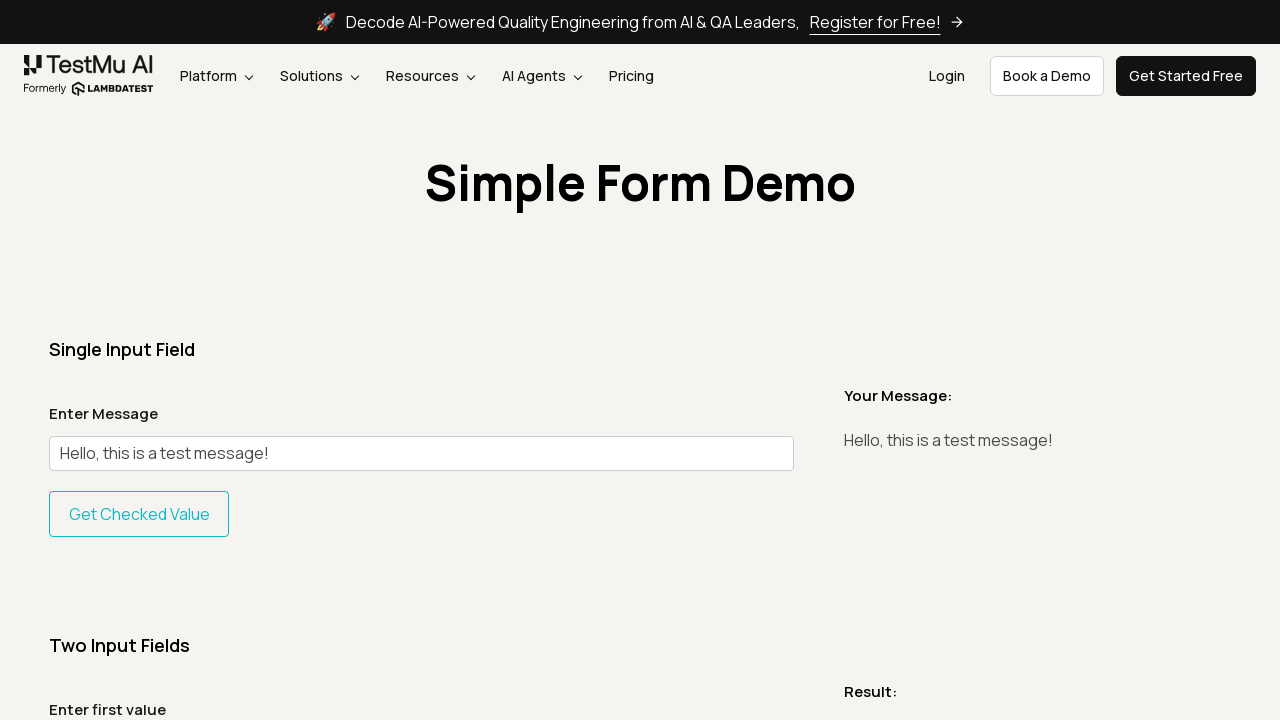

Retrieved displayed message text from page
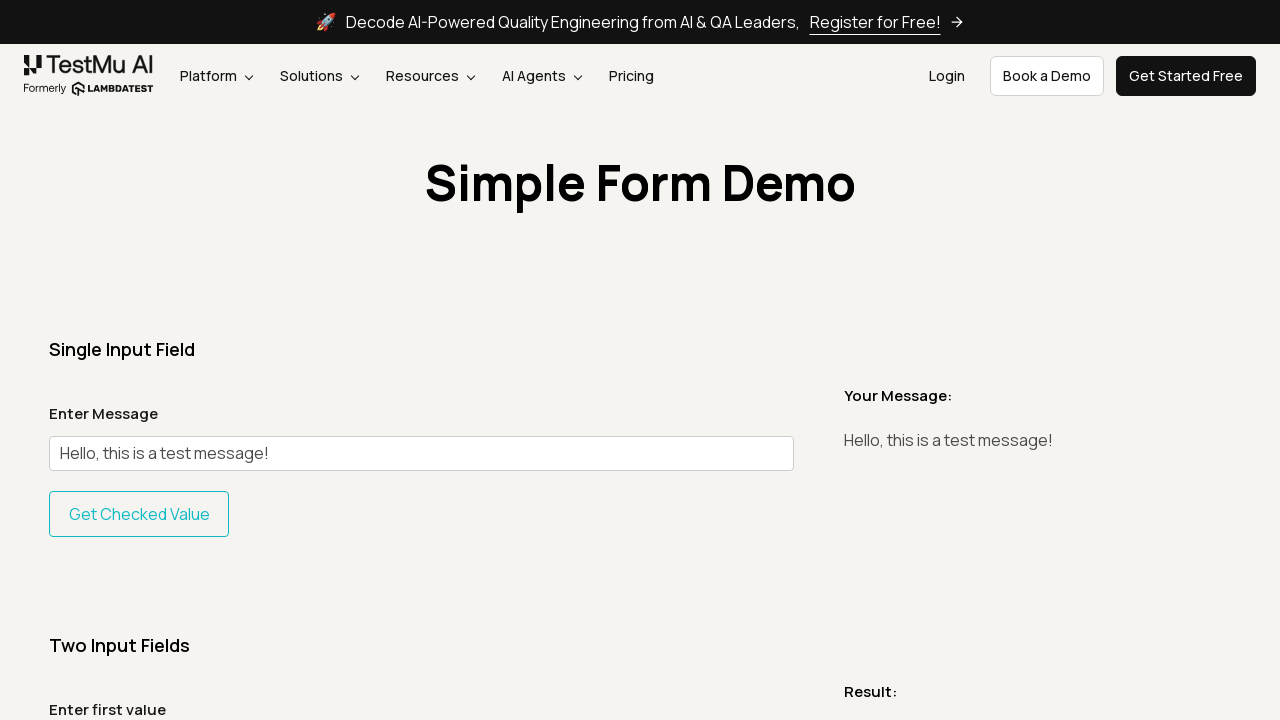

Verified displayed text matches input message
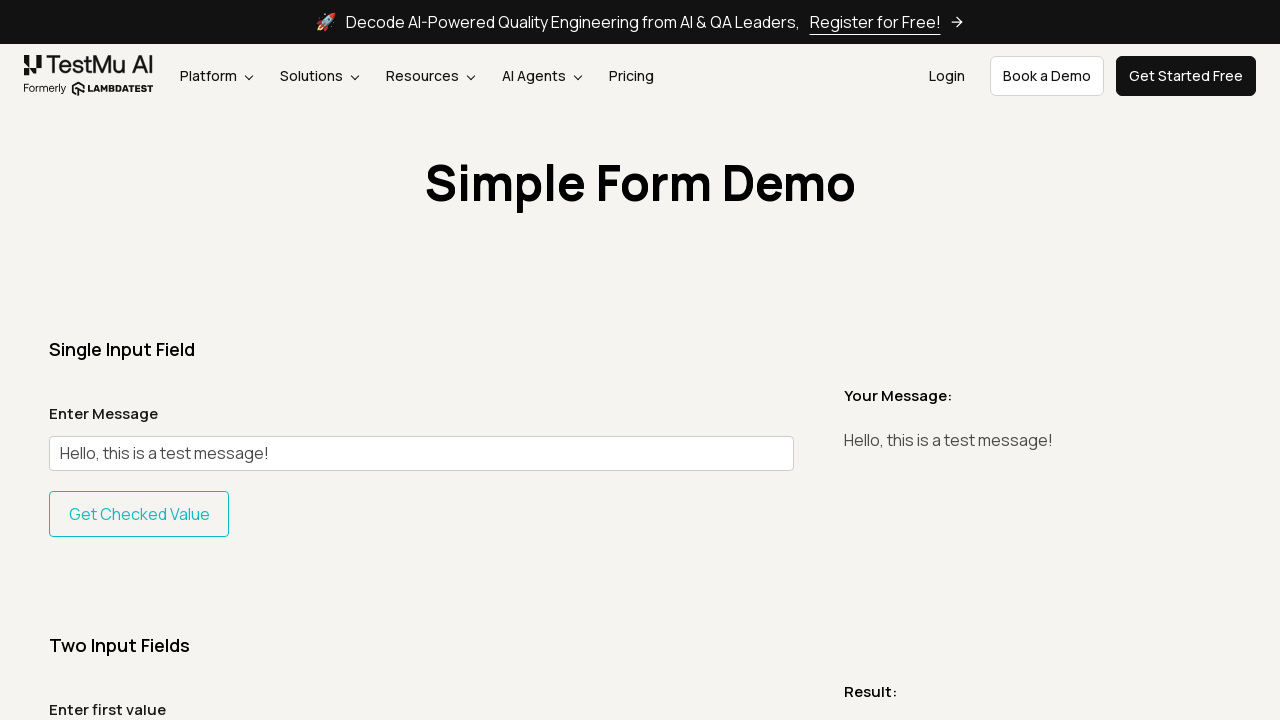

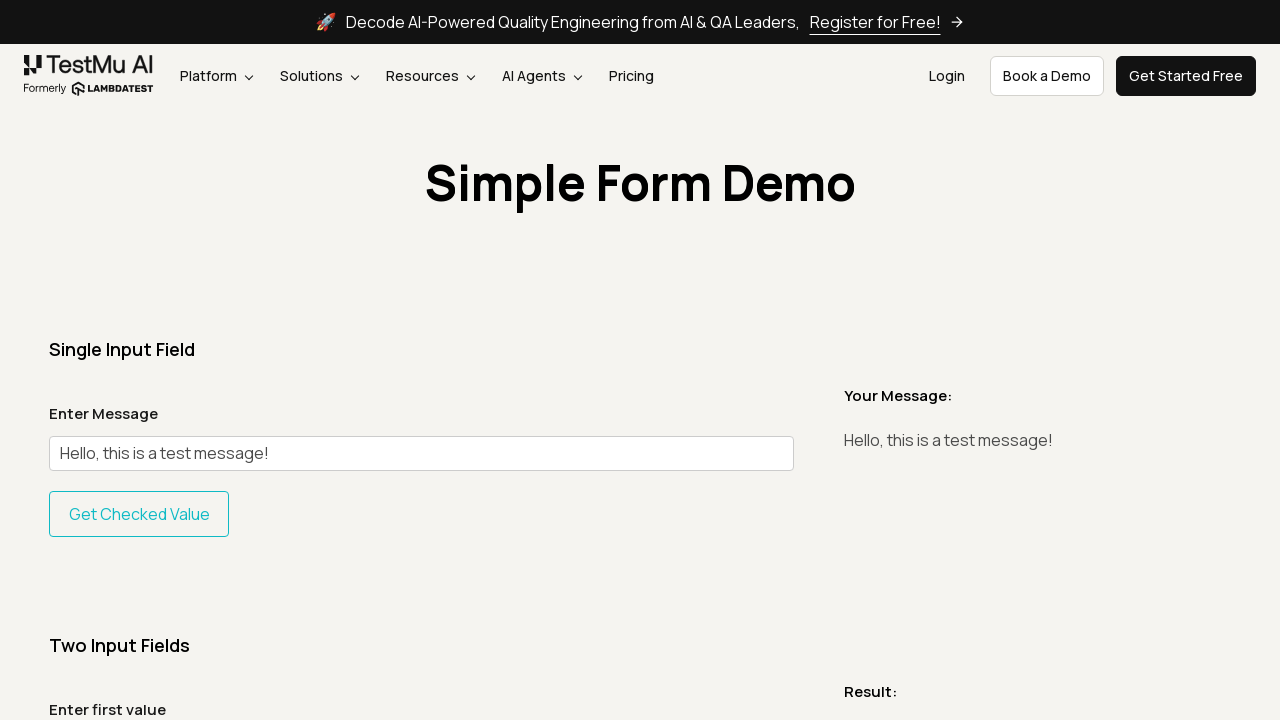